Tests adding and then removing elements by clicking Add Element multiple times, then clicking each Delete button to remove them all

Starting URL: https://the-internet.herokuapp.com/add_remove_elements/

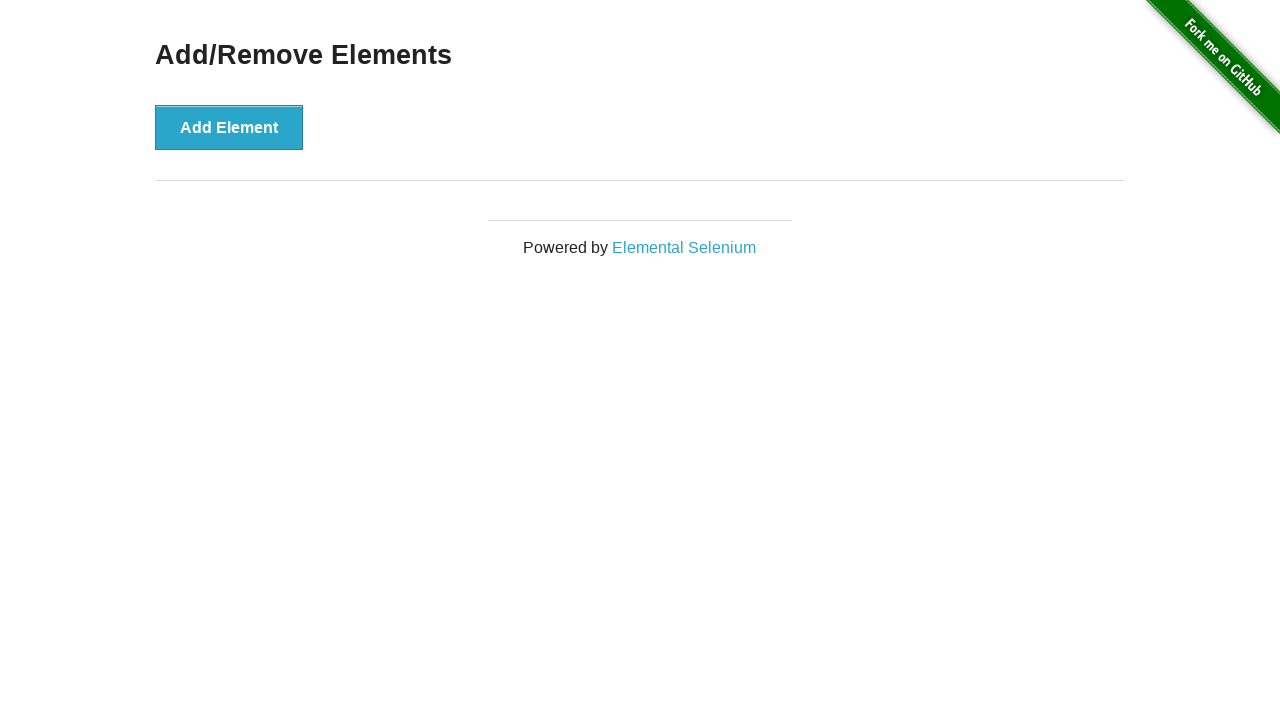

Clicked Add Element button (iteration 1 of 5) at (229, 127) on xpath=//button[contains(text(), 'Add Element')]
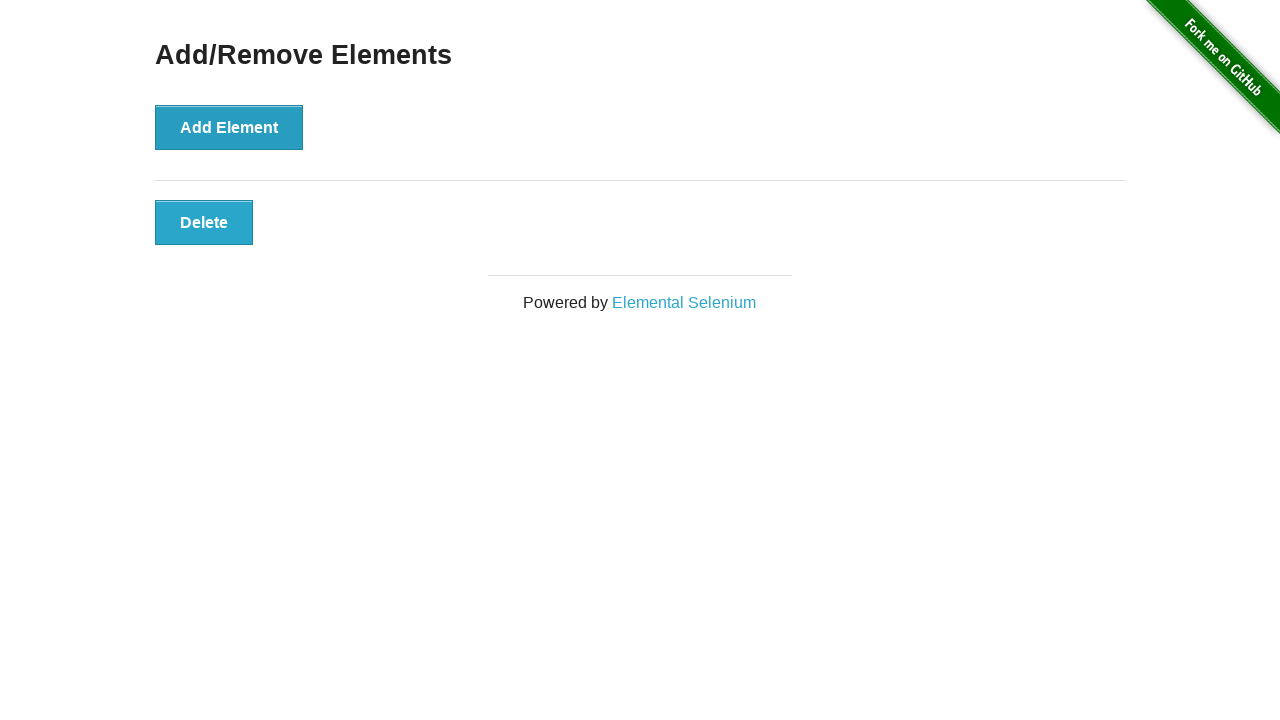

Clicked Add Element button (iteration 2 of 5) at (229, 127) on xpath=//button[contains(text(), 'Add Element')]
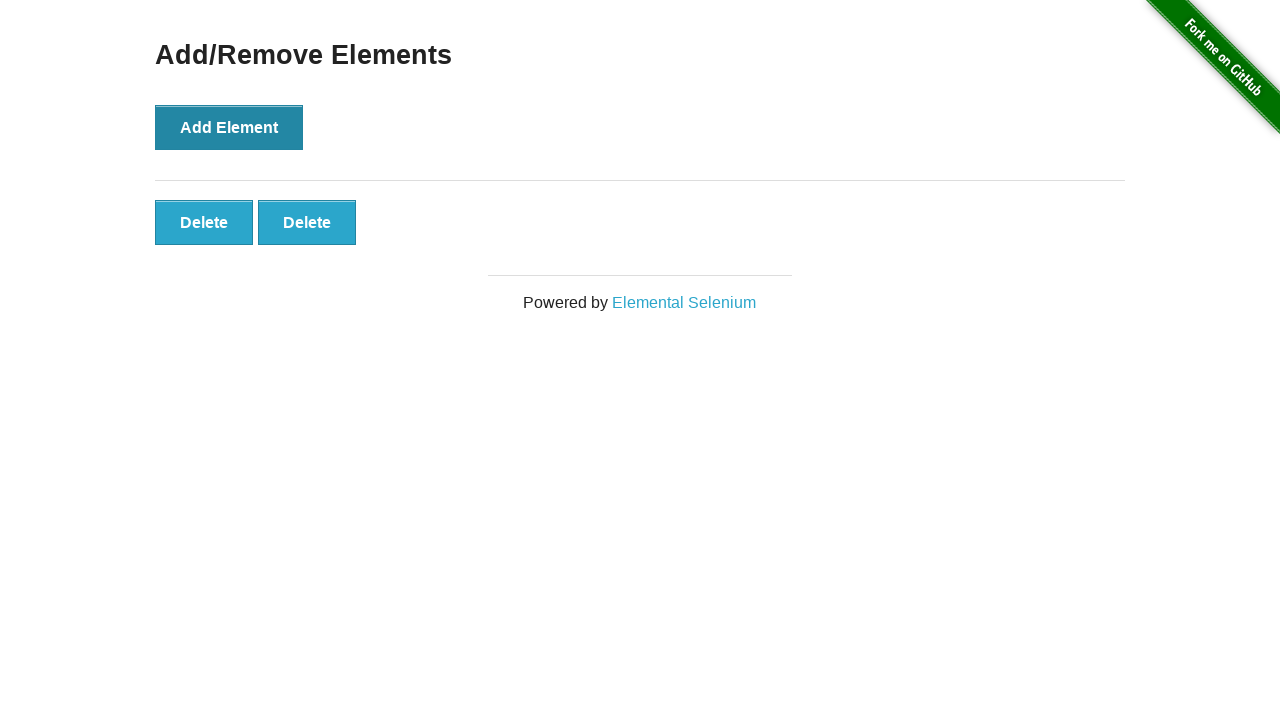

Clicked Add Element button (iteration 3 of 5) at (229, 127) on xpath=//button[contains(text(), 'Add Element')]
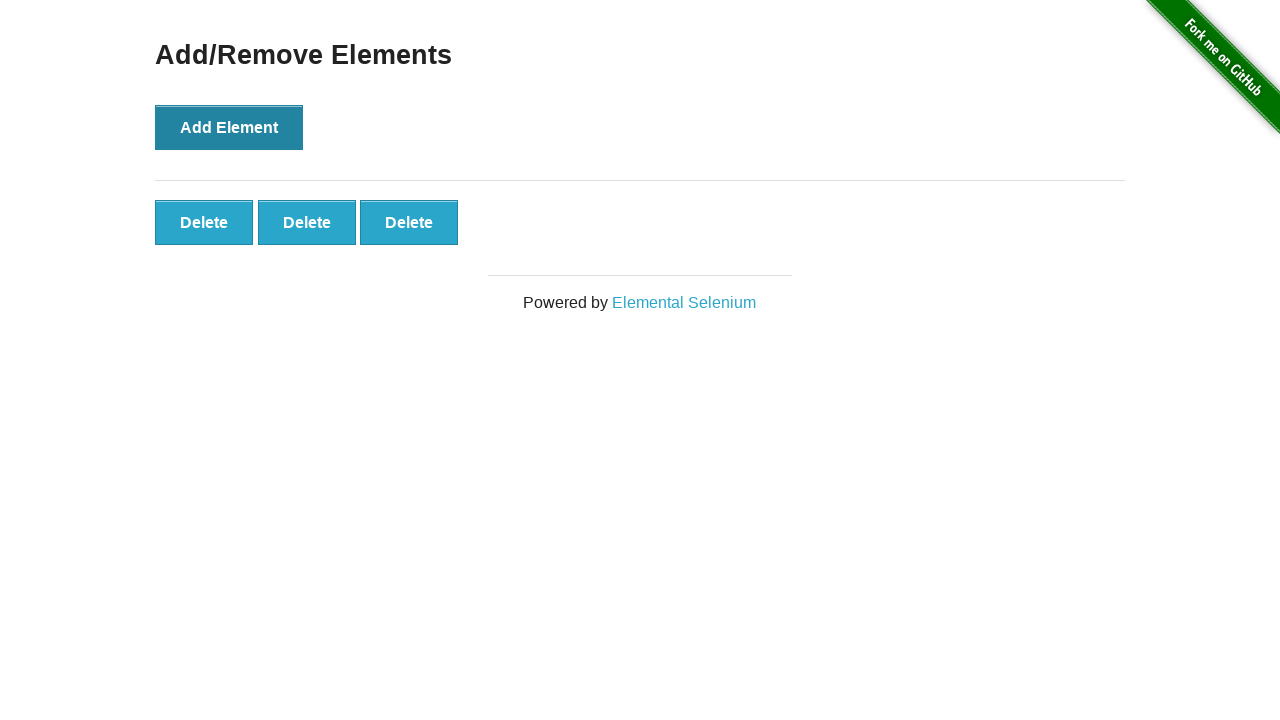

Clicked Add Element button (iteration 4 of 5) at (229, 127) on xpath=//button[contains(text(), 'Add Element')]
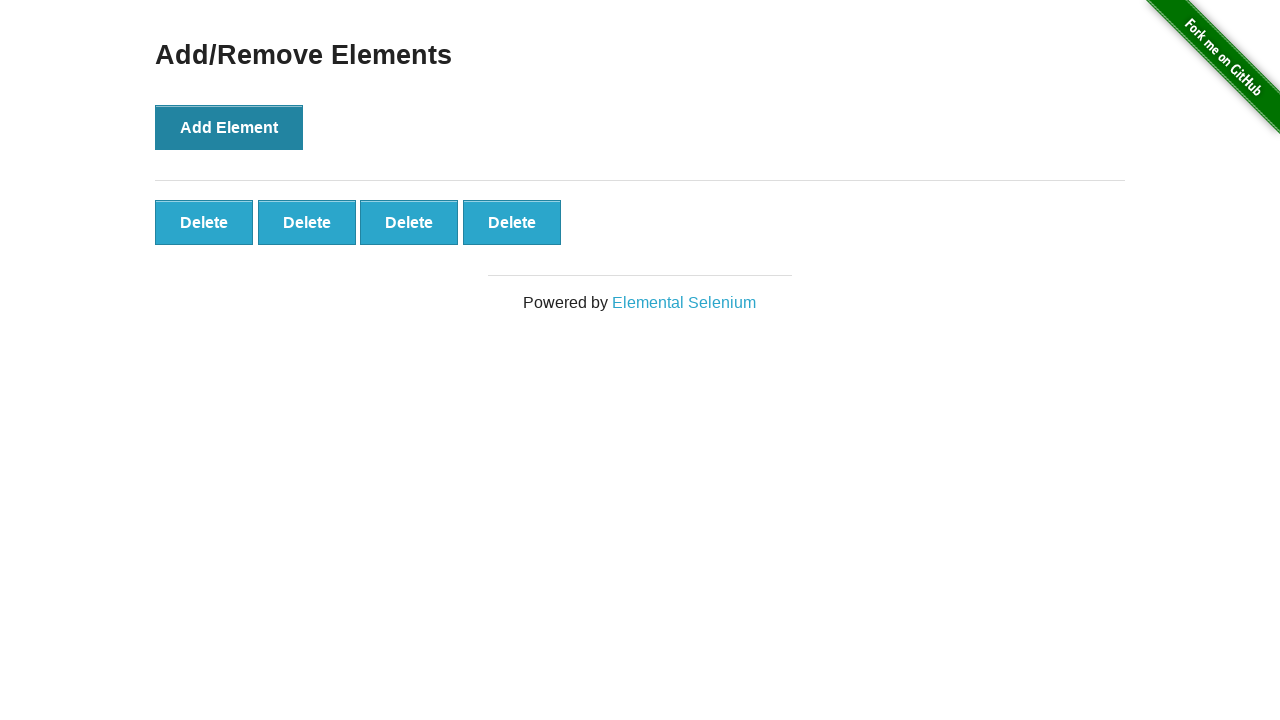

Clicked Add Element button (iteration 5 of 5) at (229, 127) on xpath=//button[contains(text(), 'Add Element')]
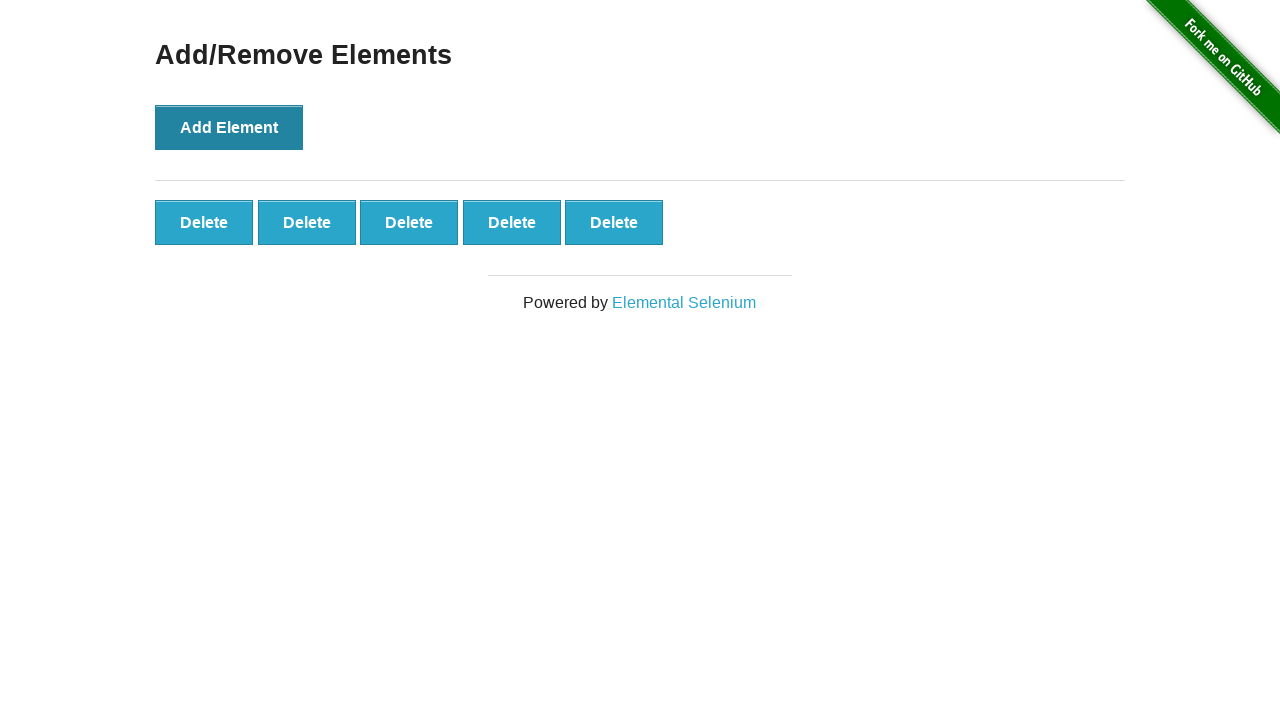

Clicked Delete button to remove element (iteration 1 of 5) at (614, 222) on xpath=//button[contains(text(),'Delete')] >> nth=-1
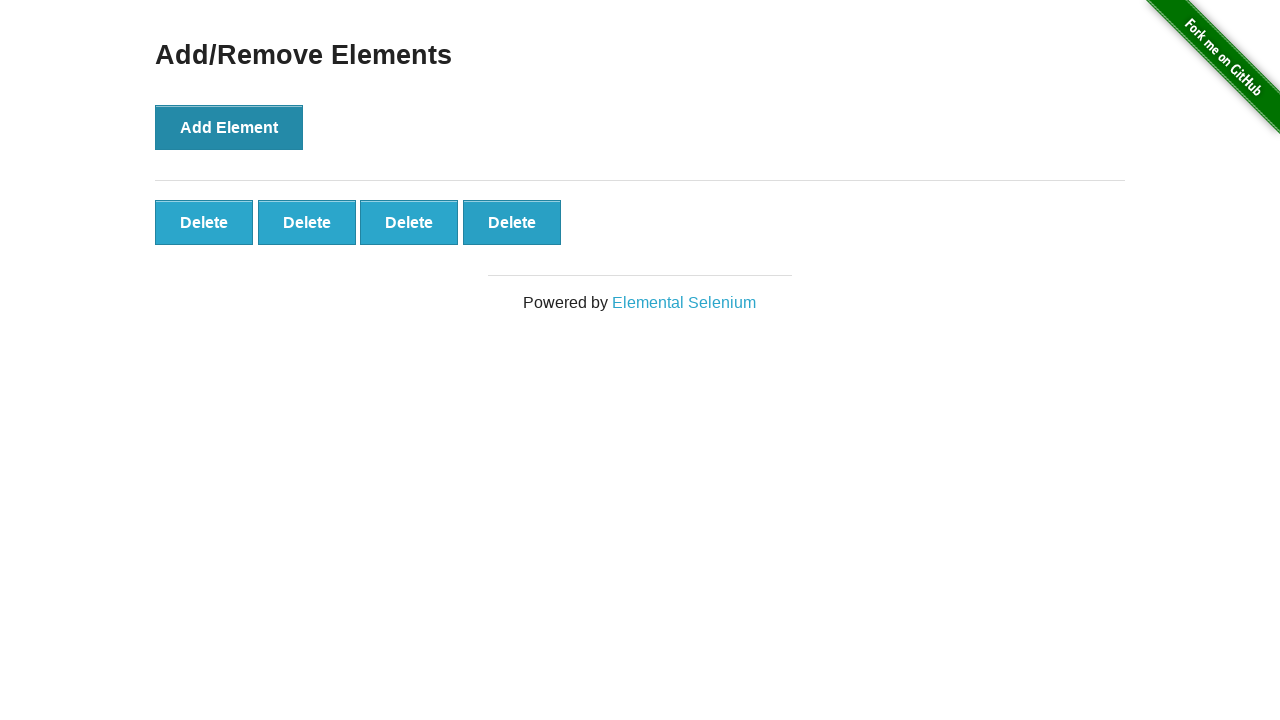

Clicked Delete button to remove element (iteration 2 of 5) at (512, 222) on xpath=//button[contains(text(),'Delete')] >> nth=-1
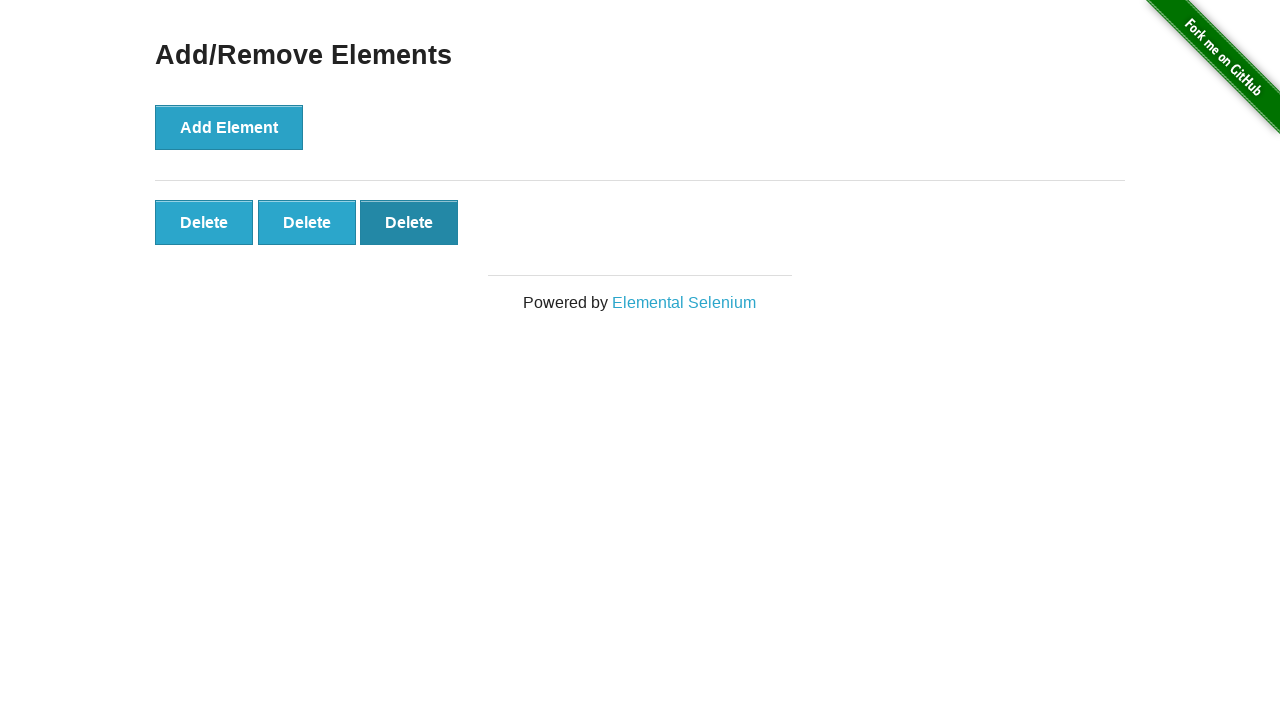

Clicked Delete button to remove element (iteration 3 of 5) at (409, 222) on xpath=//button[contains(text(),'Delete')] >> nth=-1
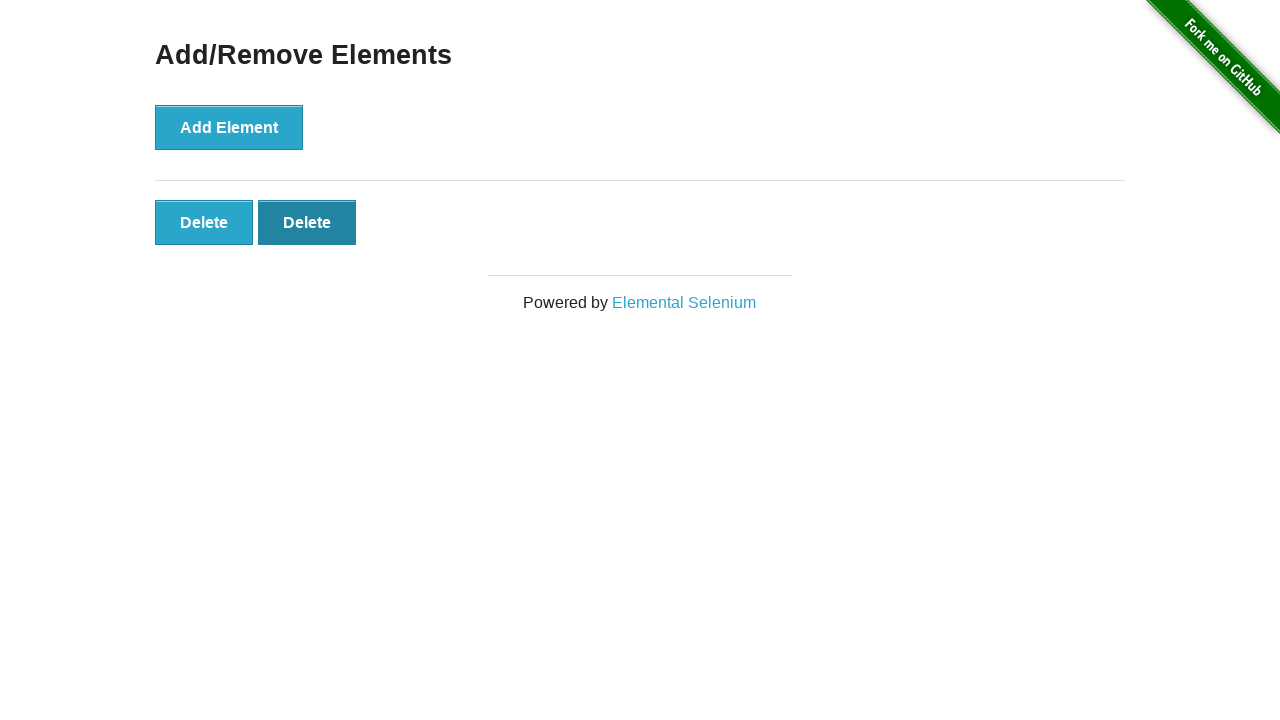

Clicked Delete button to remove element (iteration 4 of 5) at (307, 222) on xpath=//button[contains(text(),'Delete')] >> nth=-1
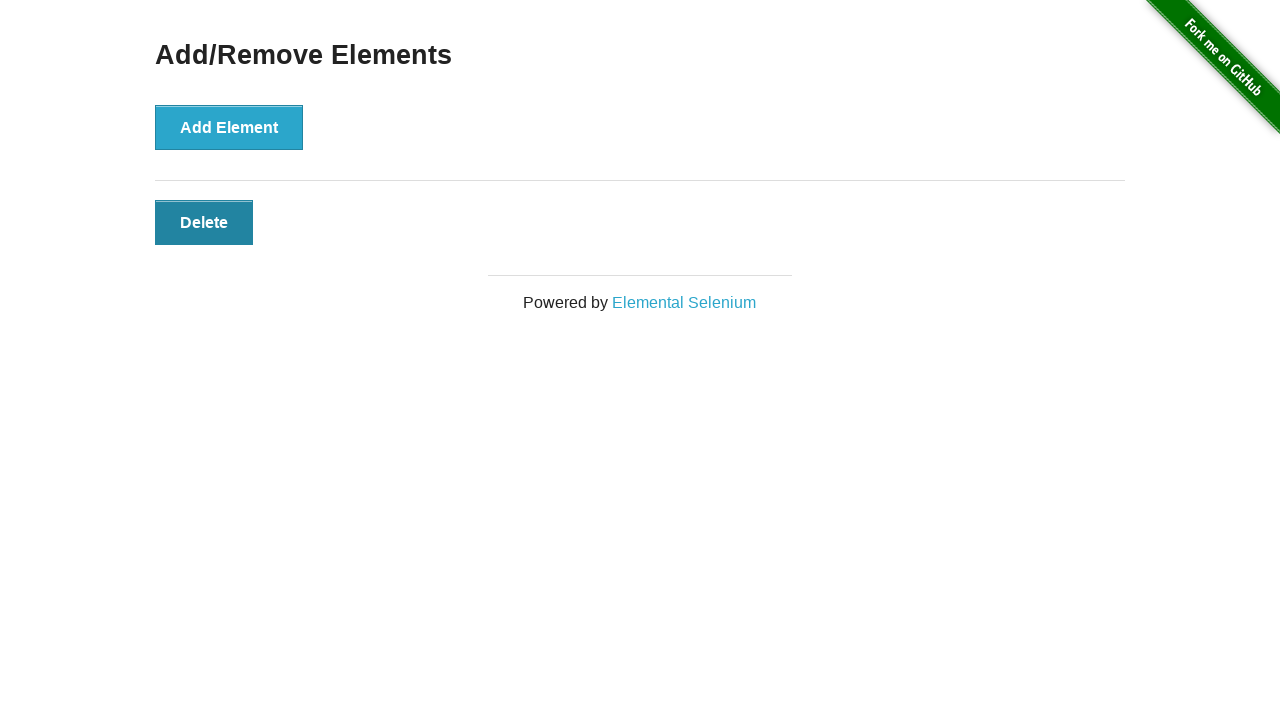

Clicked Delete button to remove element (iteration 5 of 5) at (204, 222) on xpath=//button[contains(text(),'Delete')] >> nth=-1
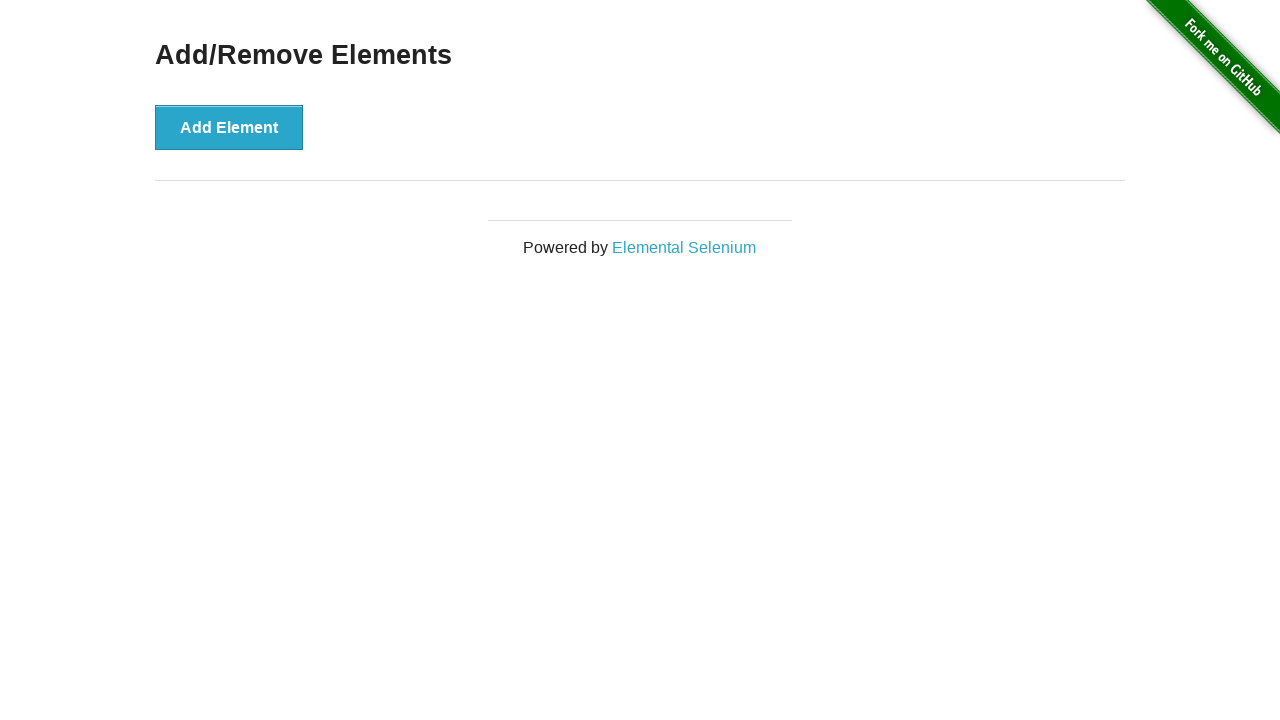

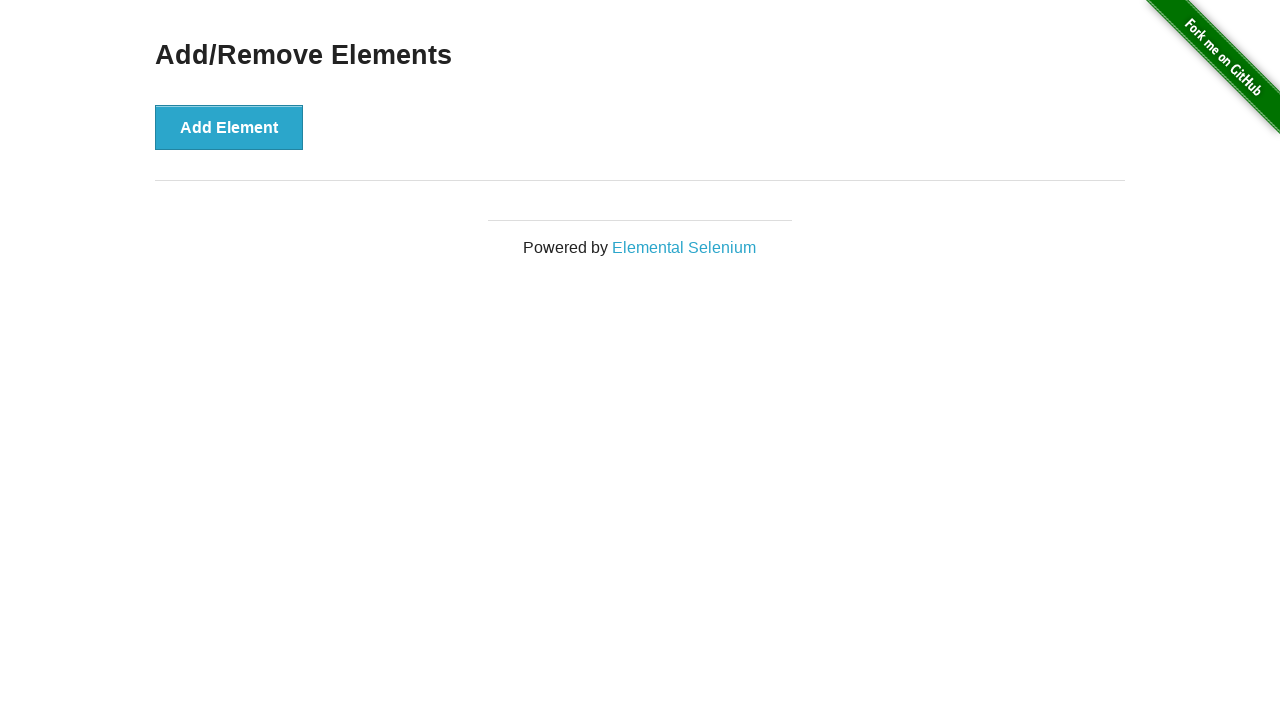